Tests an e-commerce checkout flow by adding a product (Cucumber) to cart, proceeding to checkout, applying a promo code, selecting a country (India), and completing the order.

Starting URL: https://rahulshettyacademy.com/seleniumPractise/#/

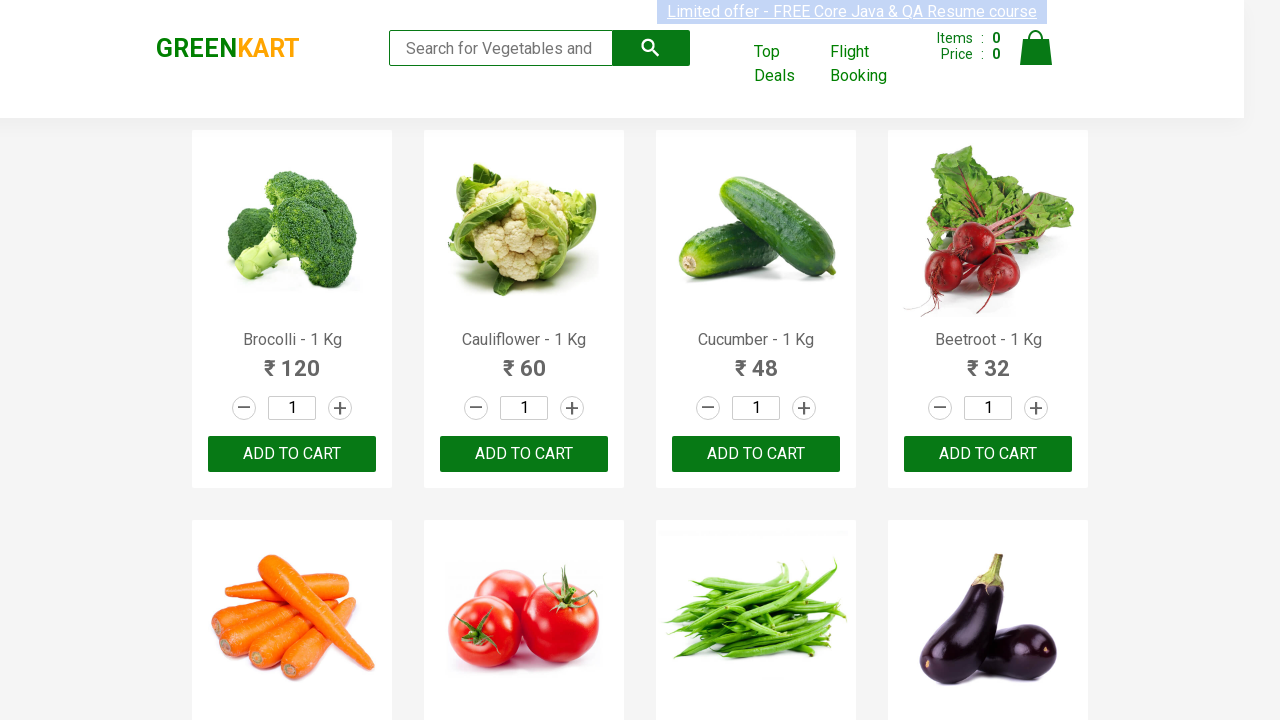

Waited for products to load on GreenKart page
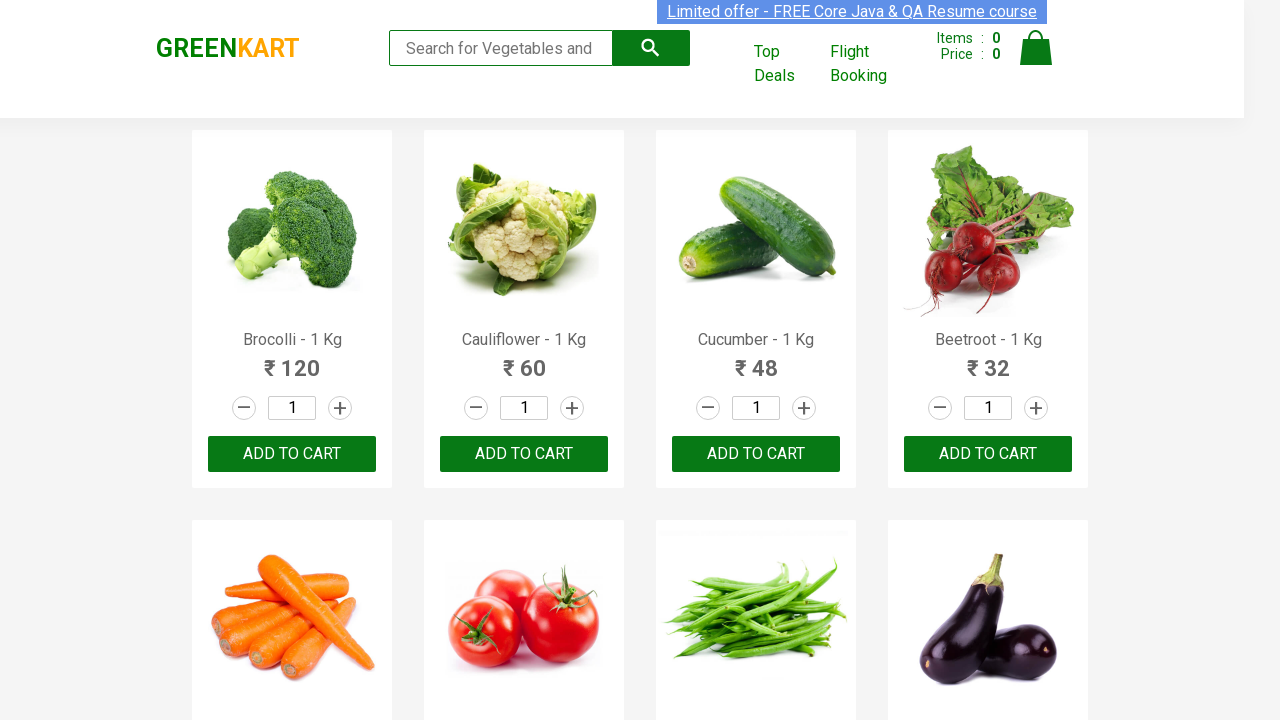

Located all product names on the page
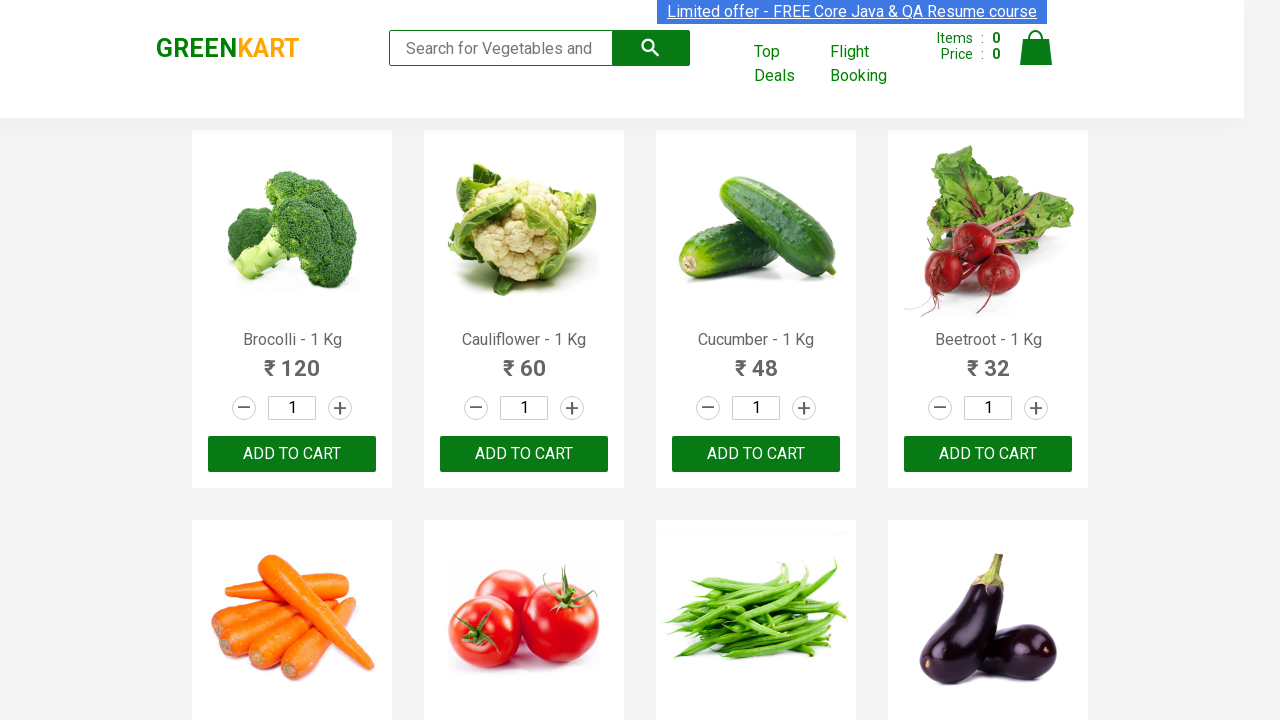

Added Cucumber product to cart at (756, 454) on xpath=//button[text()='ADD TO CART'] >> nth=2
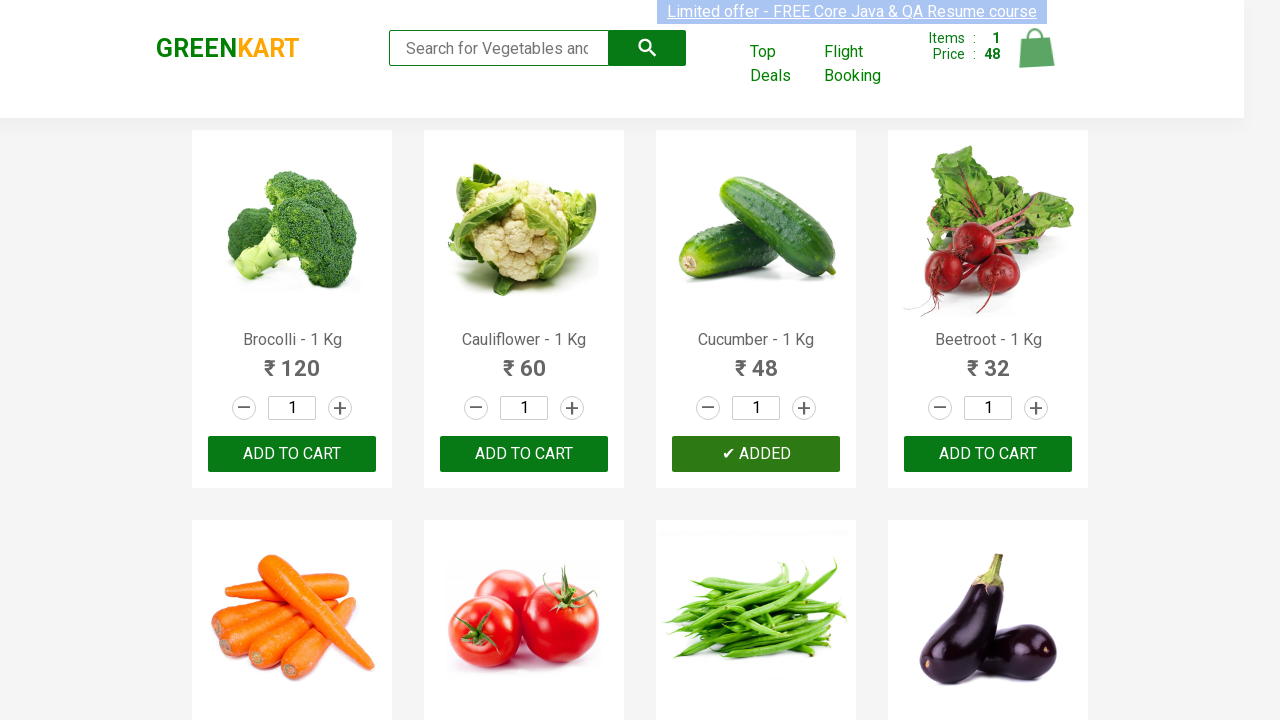

Clicked on cart icon at (1036, 48) on img[alt='Cart']
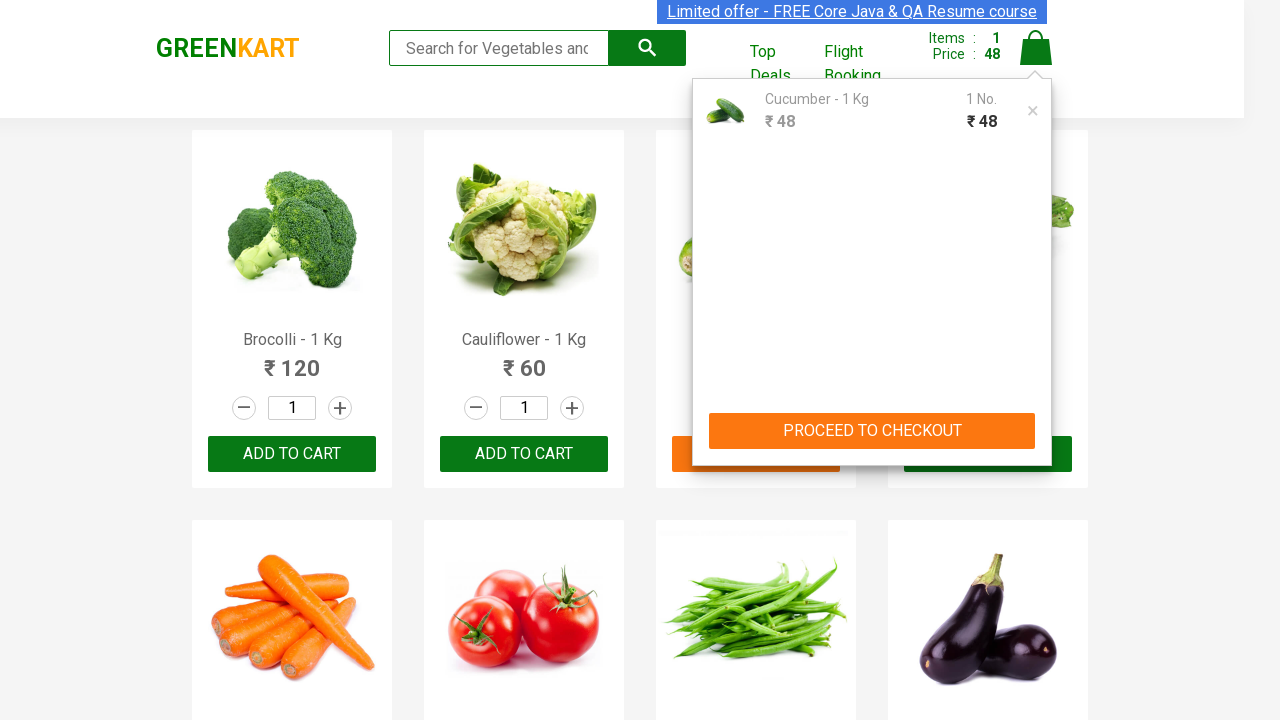

Clicked PROCEED TO CHECKOUT button at (872, 431) on xpath=//button[contains(text(),'PROCEED TO CHECKOUT')]
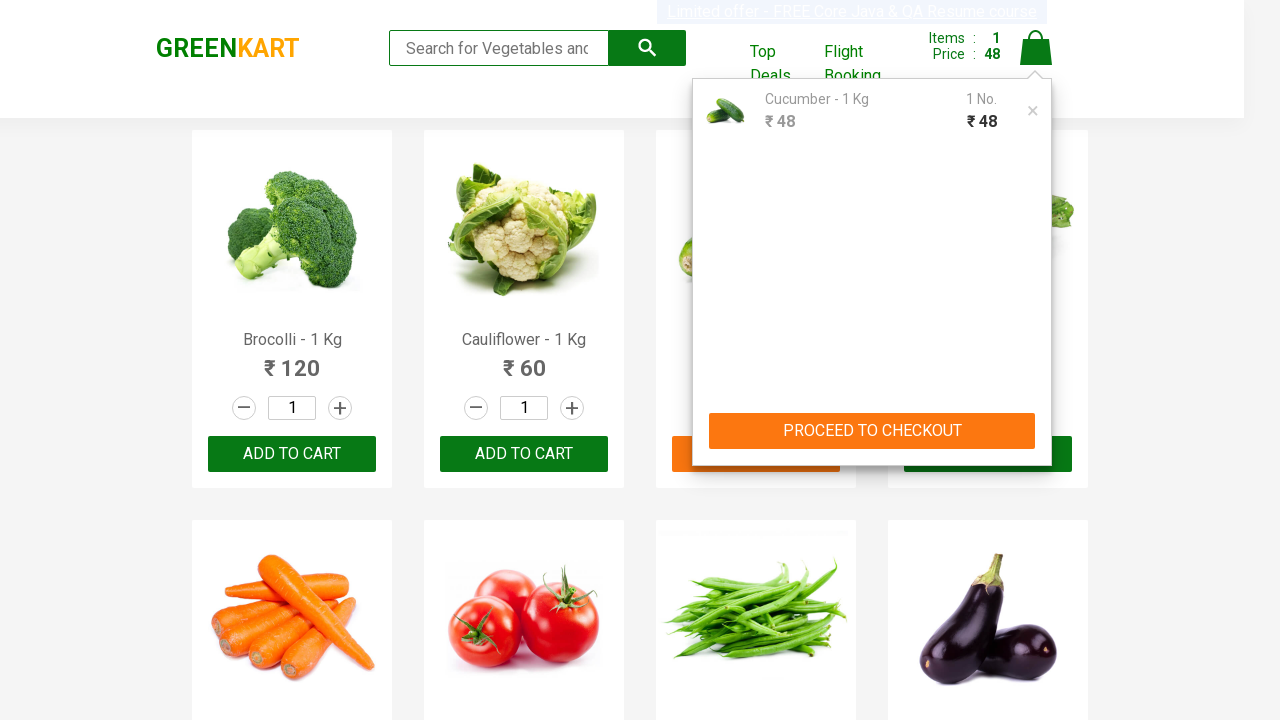

Waited for promo code input field to appear
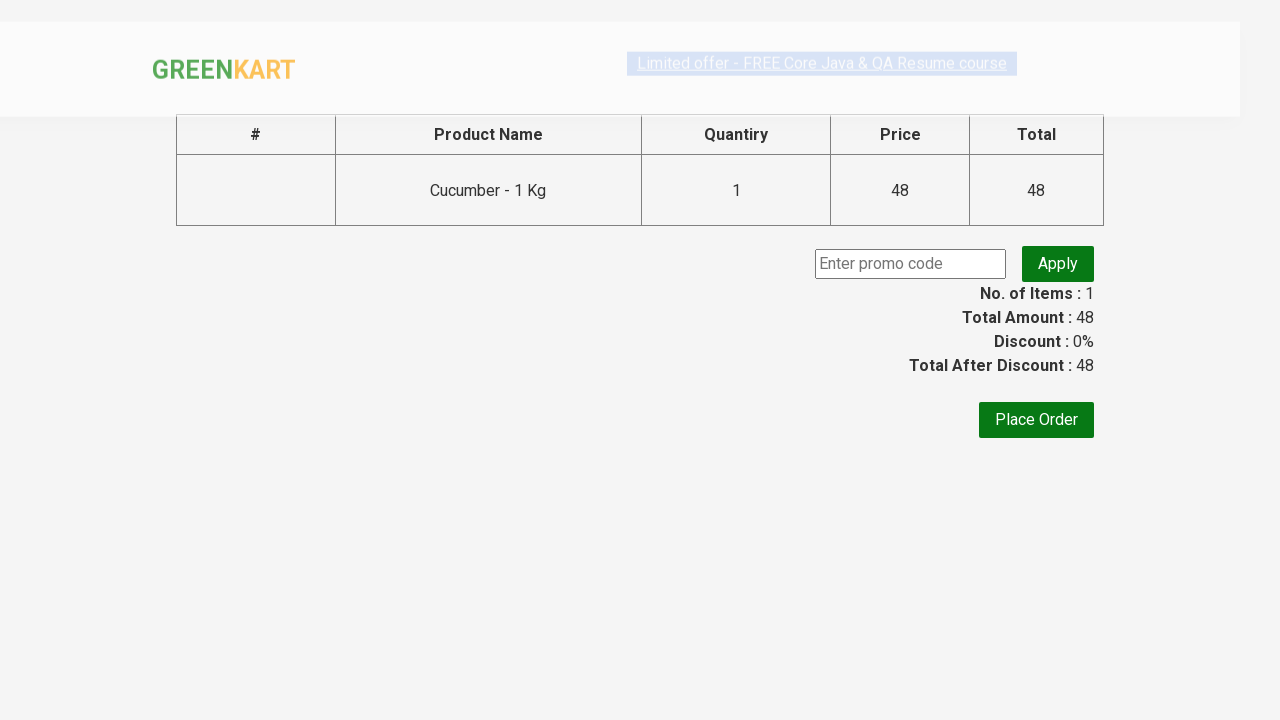

Entered promo code 'rahulshetty2024' on input.promoCode
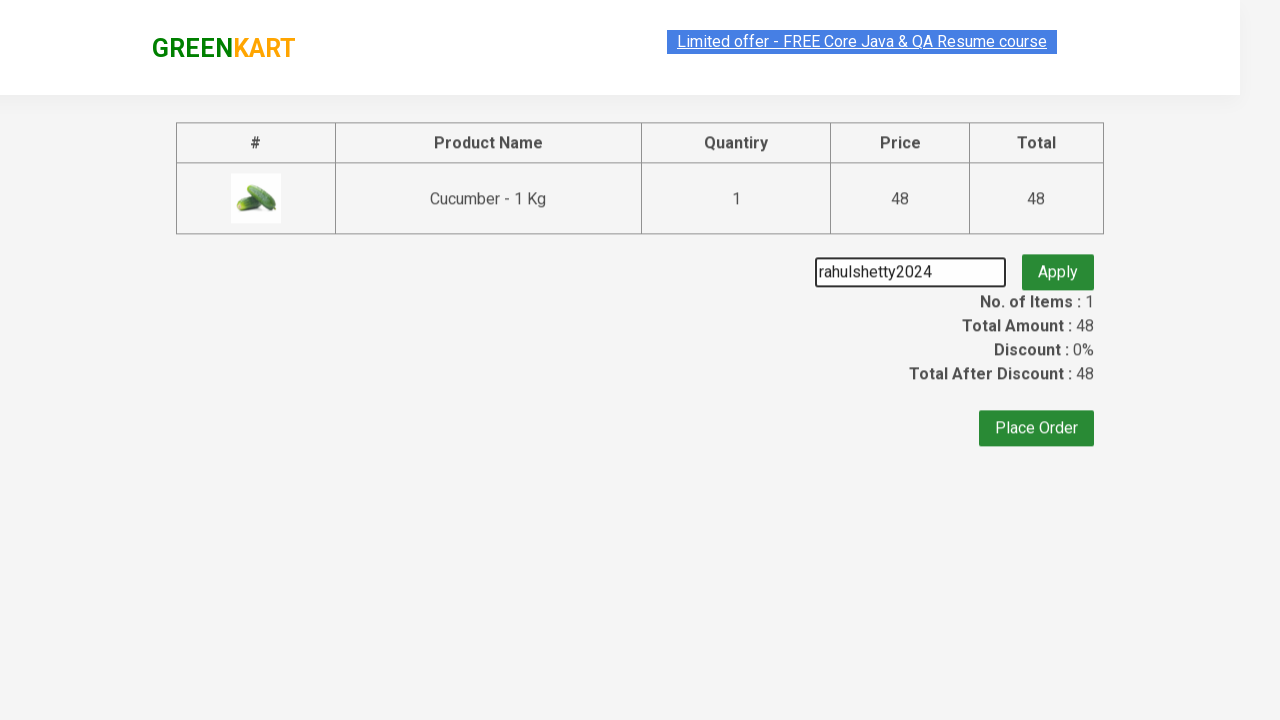

Clicked Apply promo code button at (1058, 264) on button.promoBtn
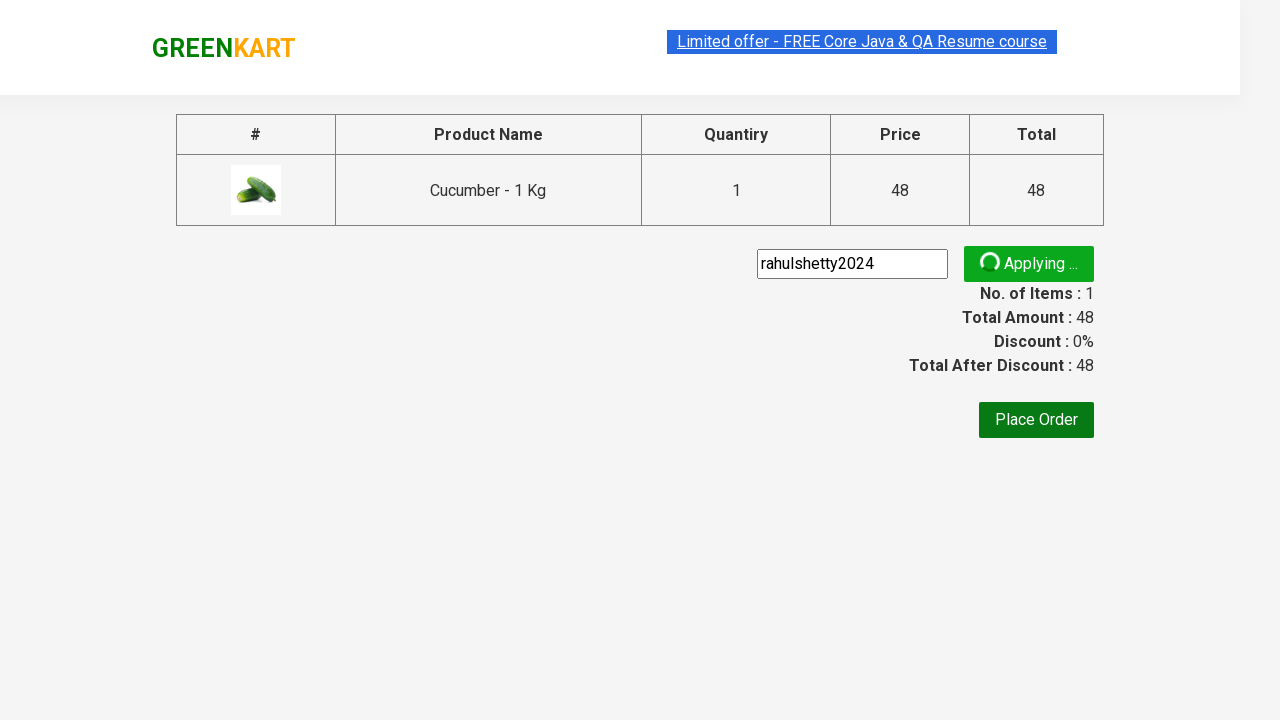

Clicked Place Order button at (1036, 420) on xpath=//*[@id='root']/div/div/div/div/button
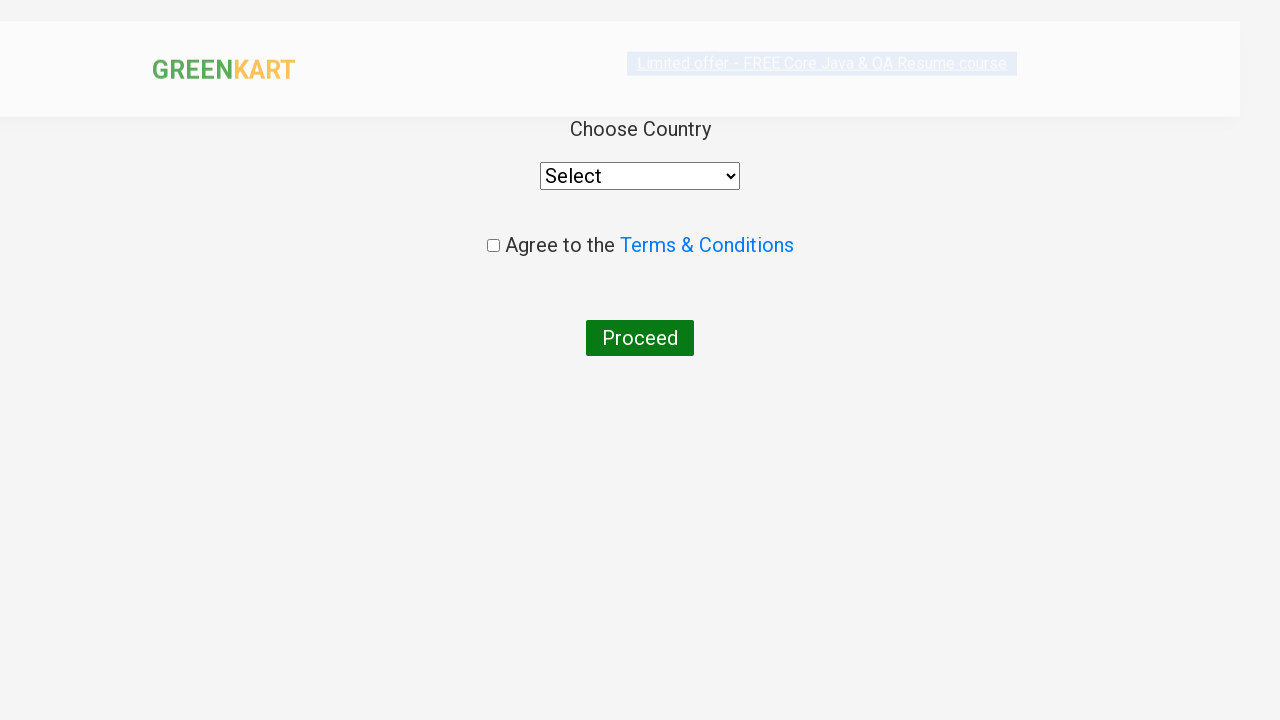

Waited for country dropdown to appear
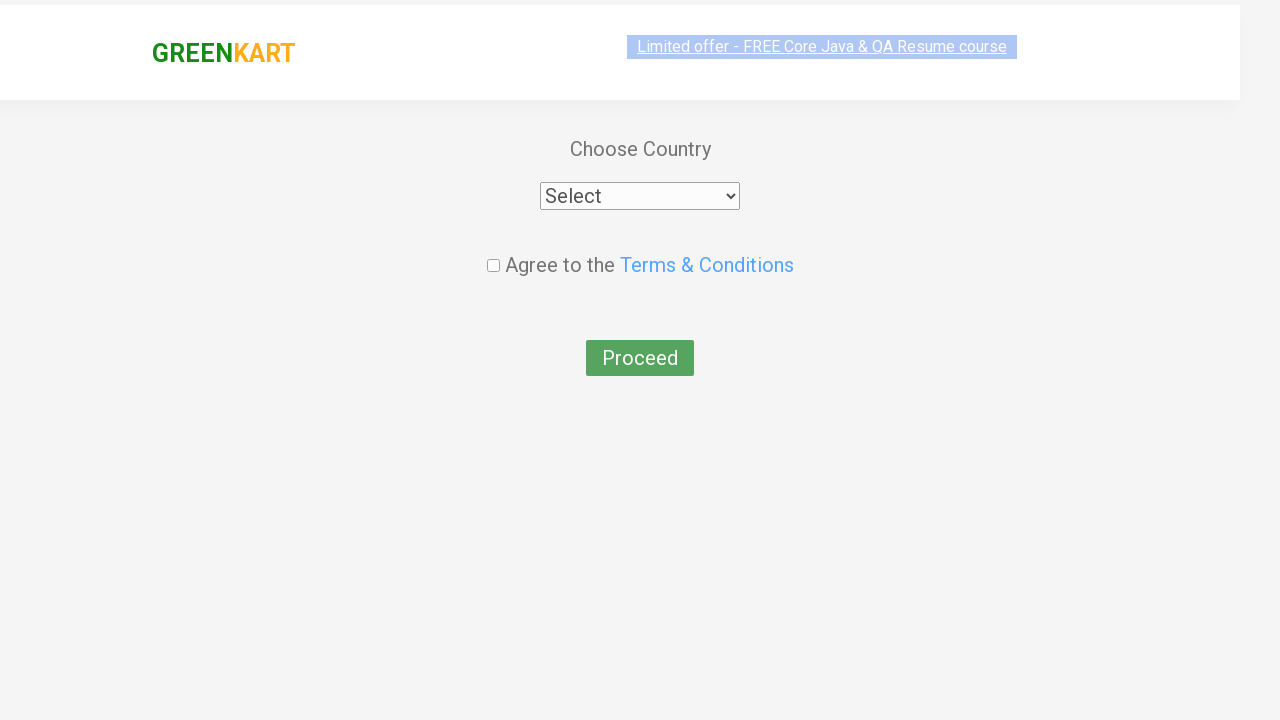

Selected 'India' from country dropdown on //div[@class='wrapperTwo']//div//select
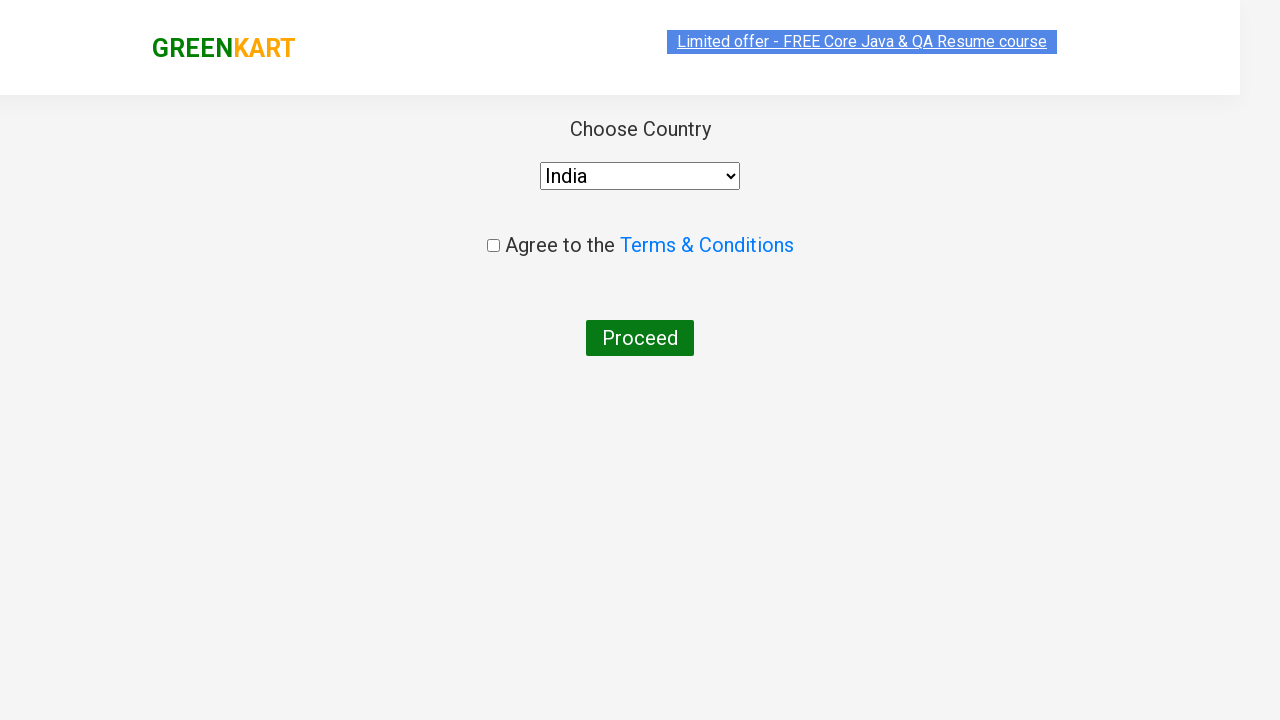

Checked the terms and conditions checkbox at (493, 246) on input[type='checkbox']
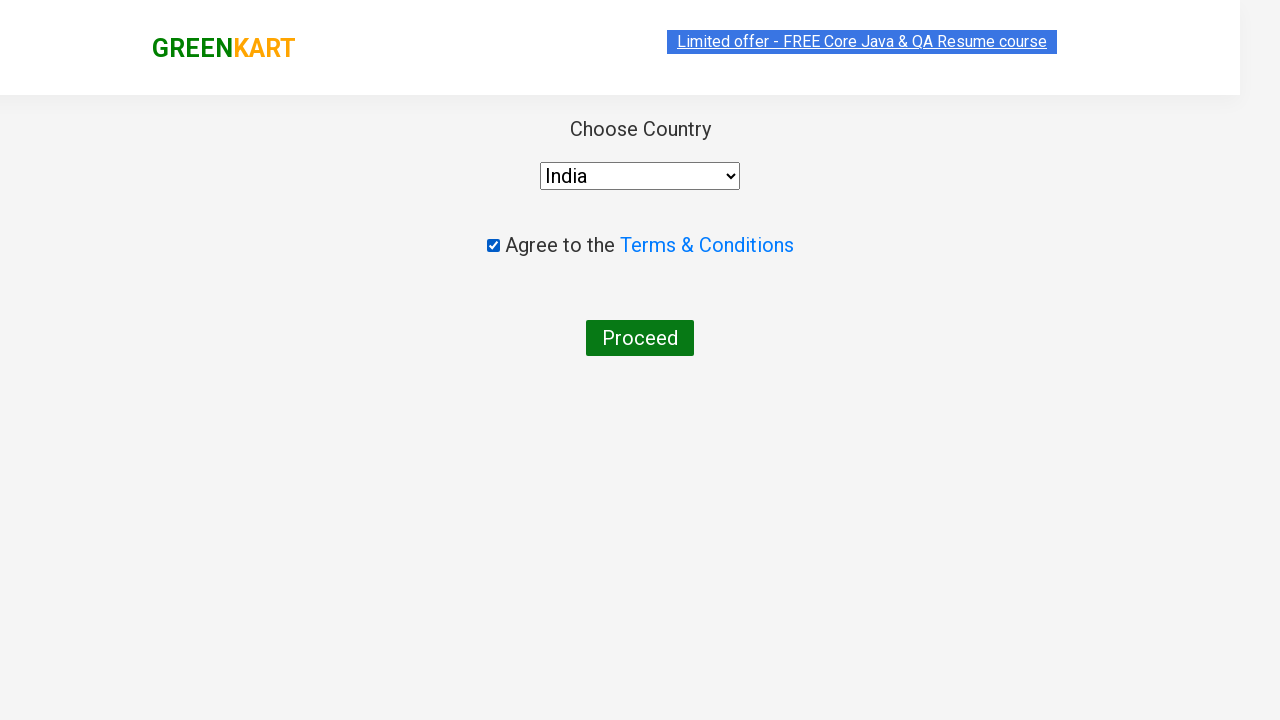

Clicked final Proceed button to complete order at (640, 338) on button
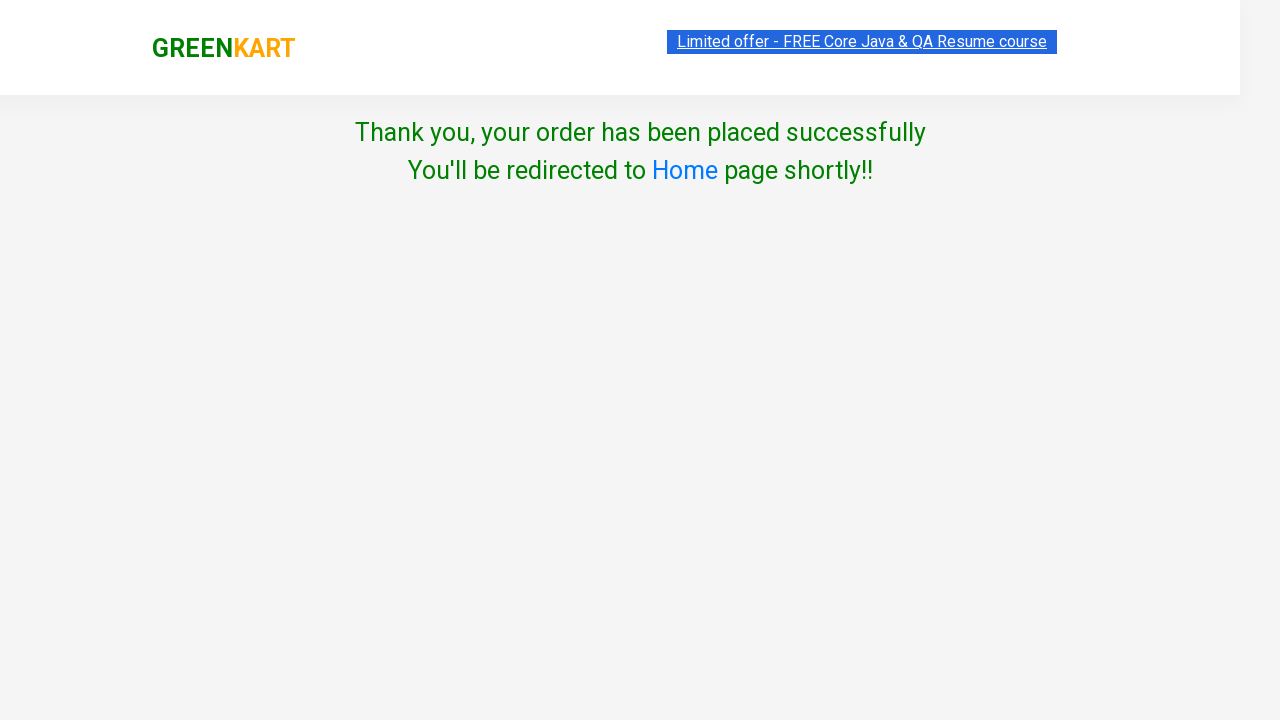

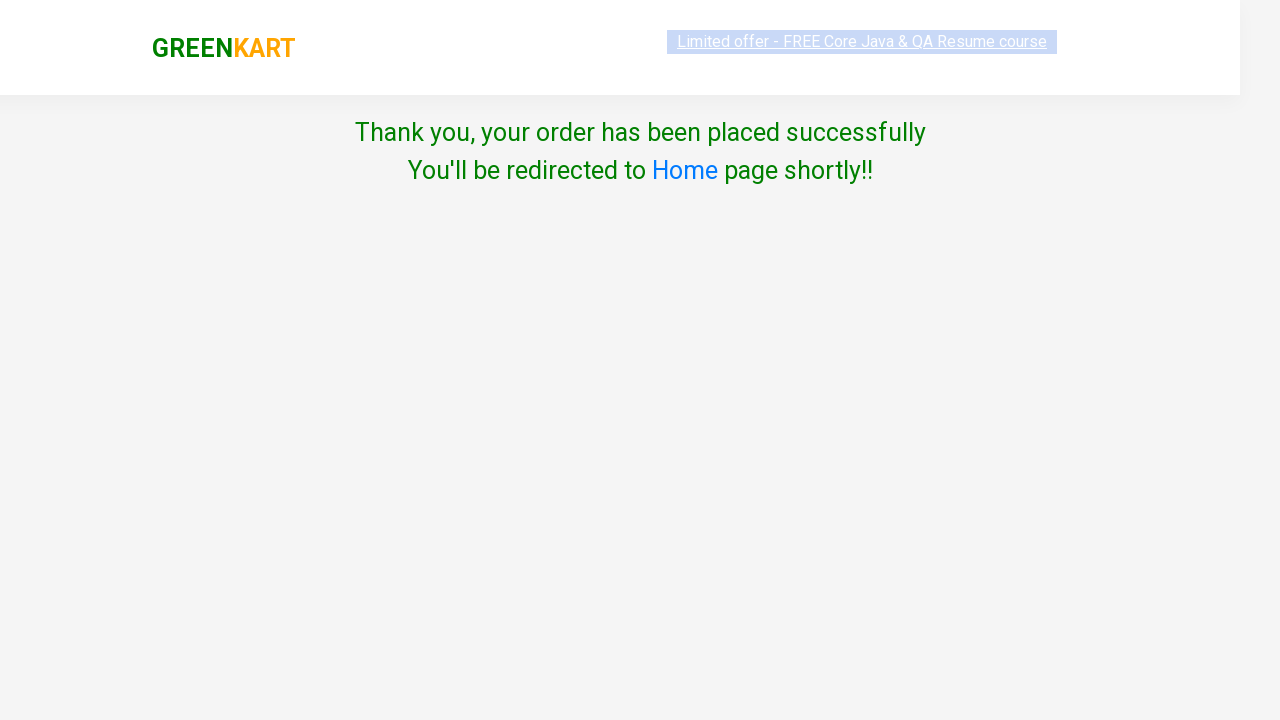